Tests navigation to the API documentation page by clicking the API link in the navbar

Starting URL: https://playwright.dev/python/

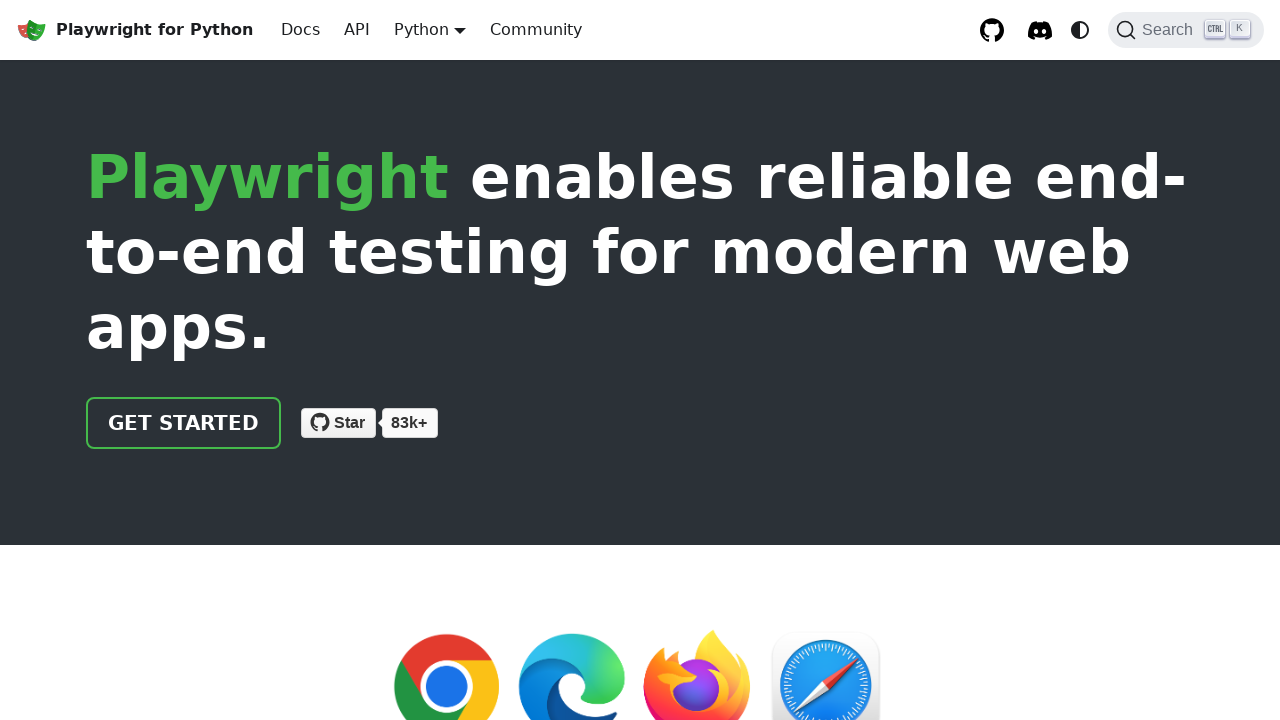

Clicked API link in the navbar at (357, 30) on [class="navbar__item navbar__link"] >> internal:has-text="API"i
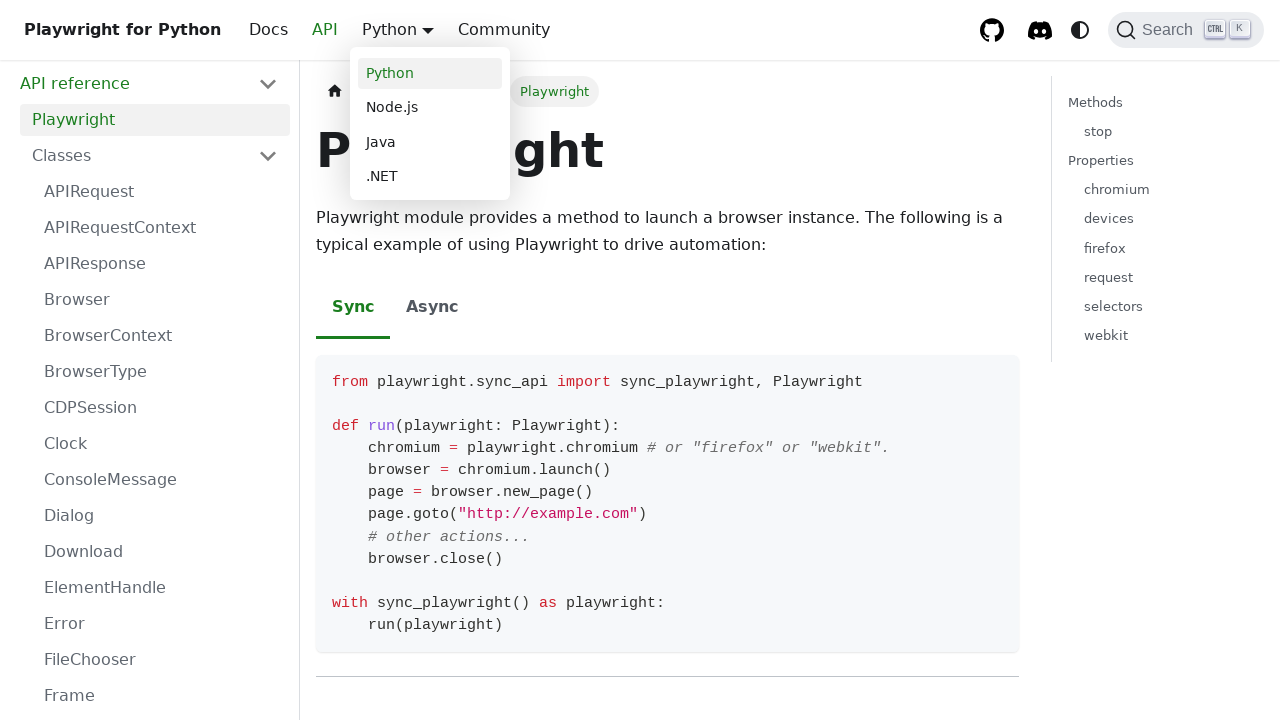

API documentation page loaded and network became idle
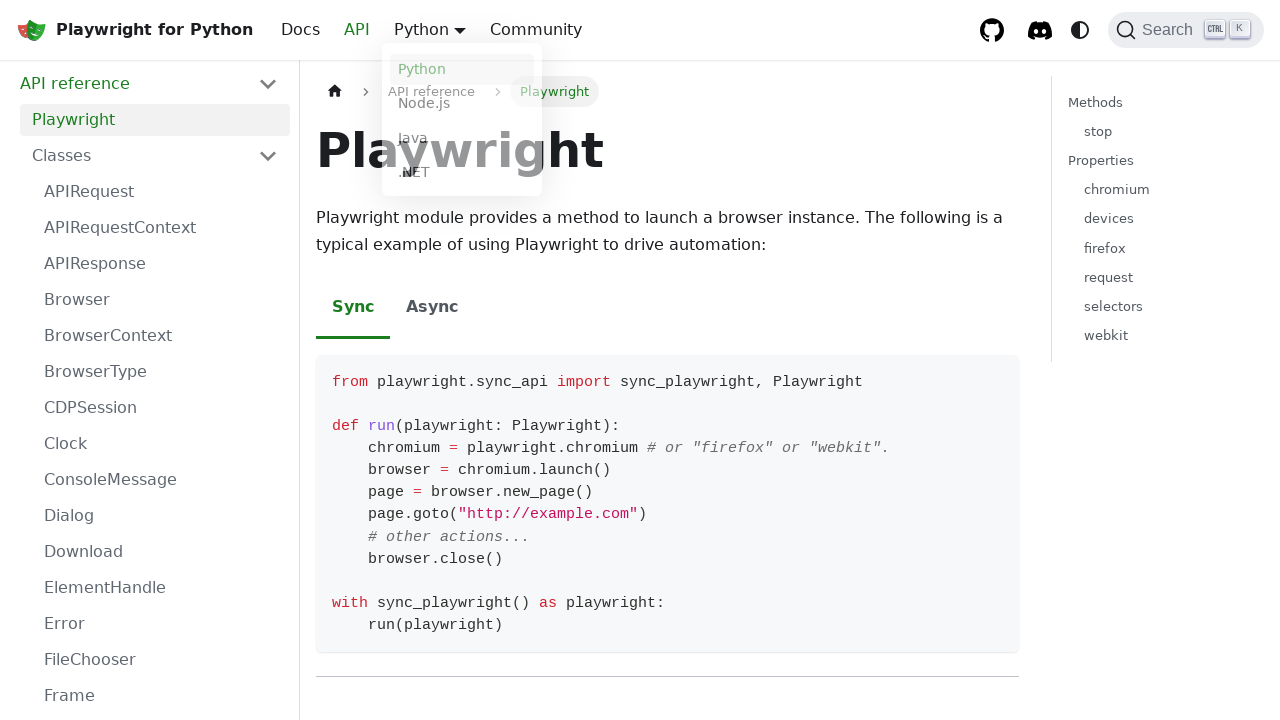

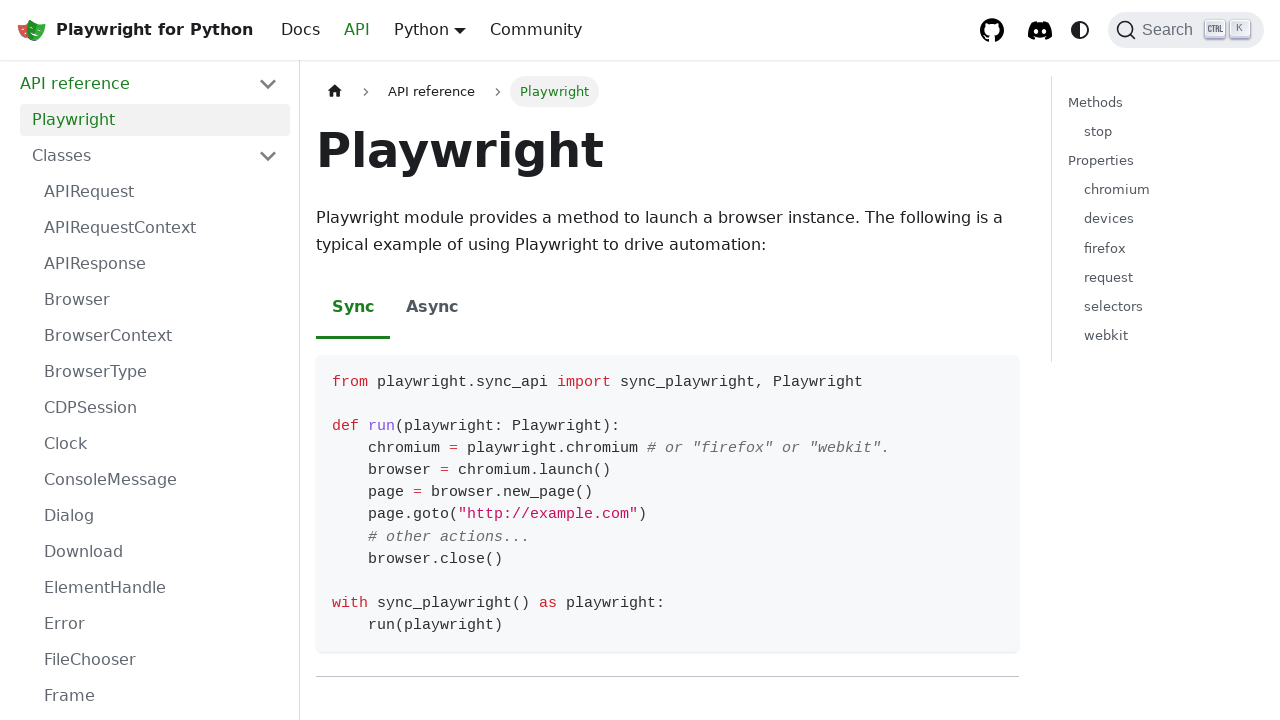